Tests dropdown selection functionality by selecting Option 2 from a dropdown menu

Starting URL: http://the-internet.herokuapp.com/dropdown

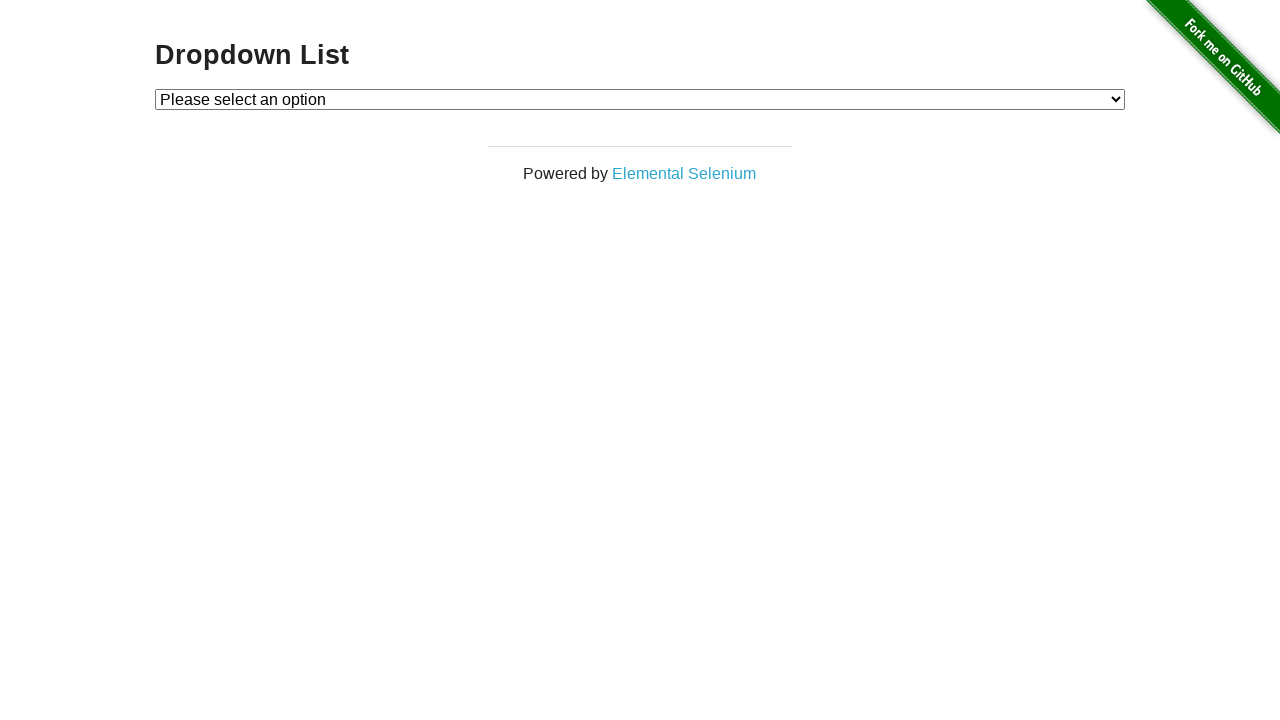

Selected Option 2 from the dropdown menu on #dropdown
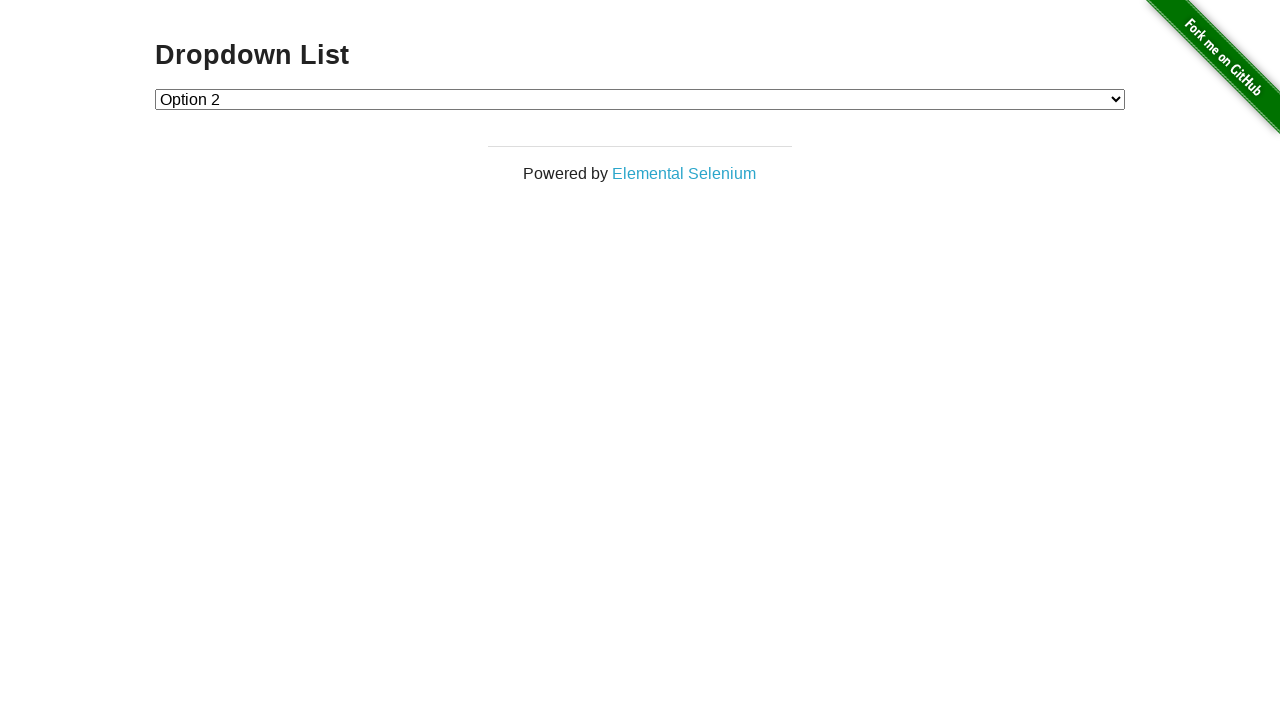

Retrieved the currently selected option text
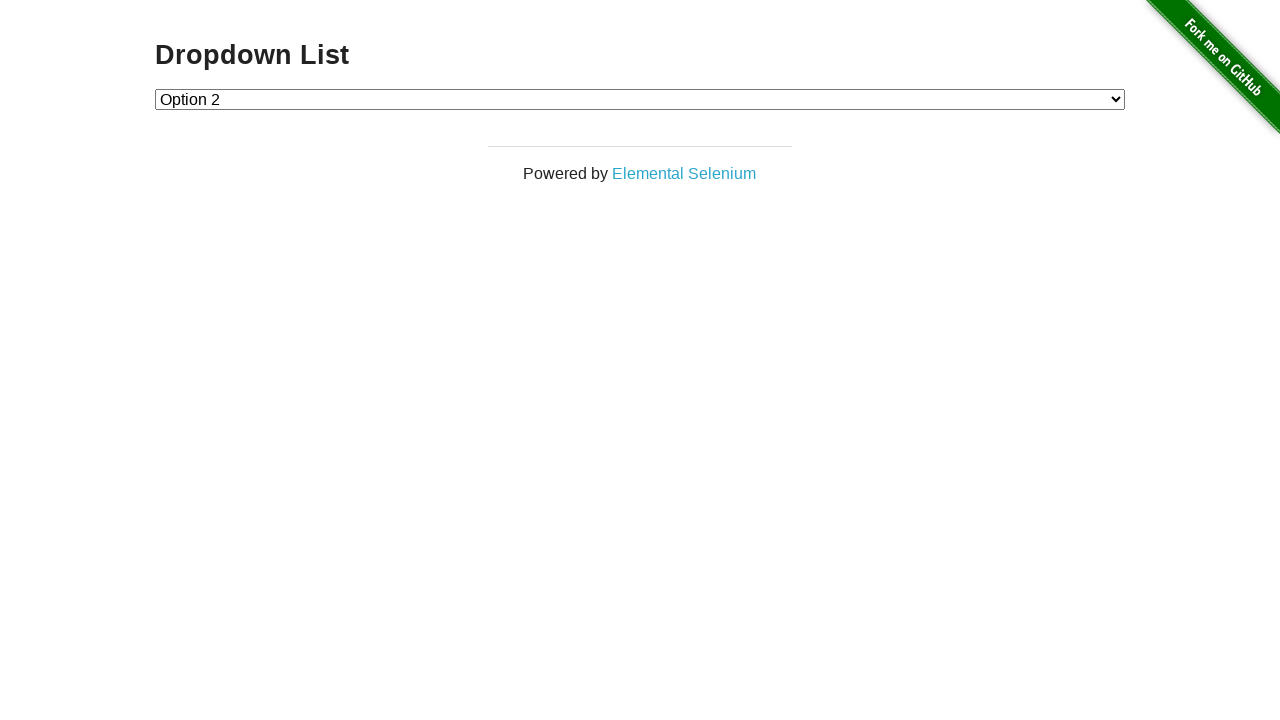

Verified that Option 2 is correctly selected
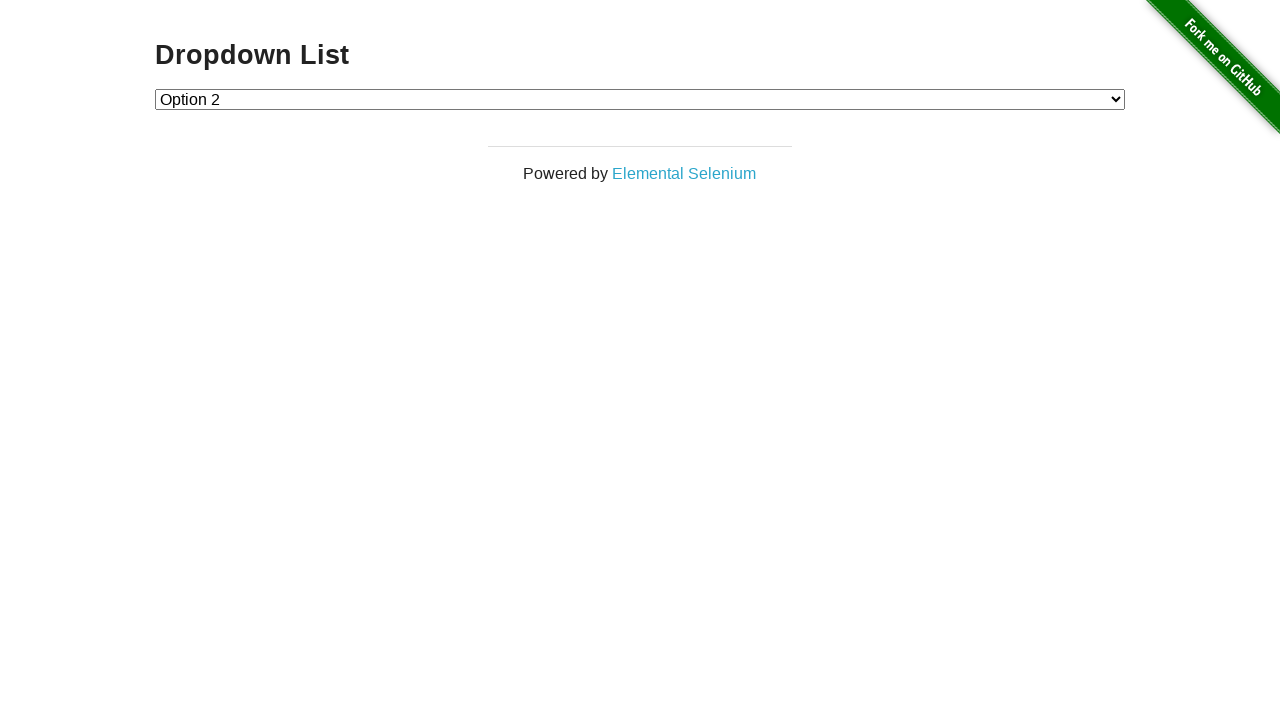

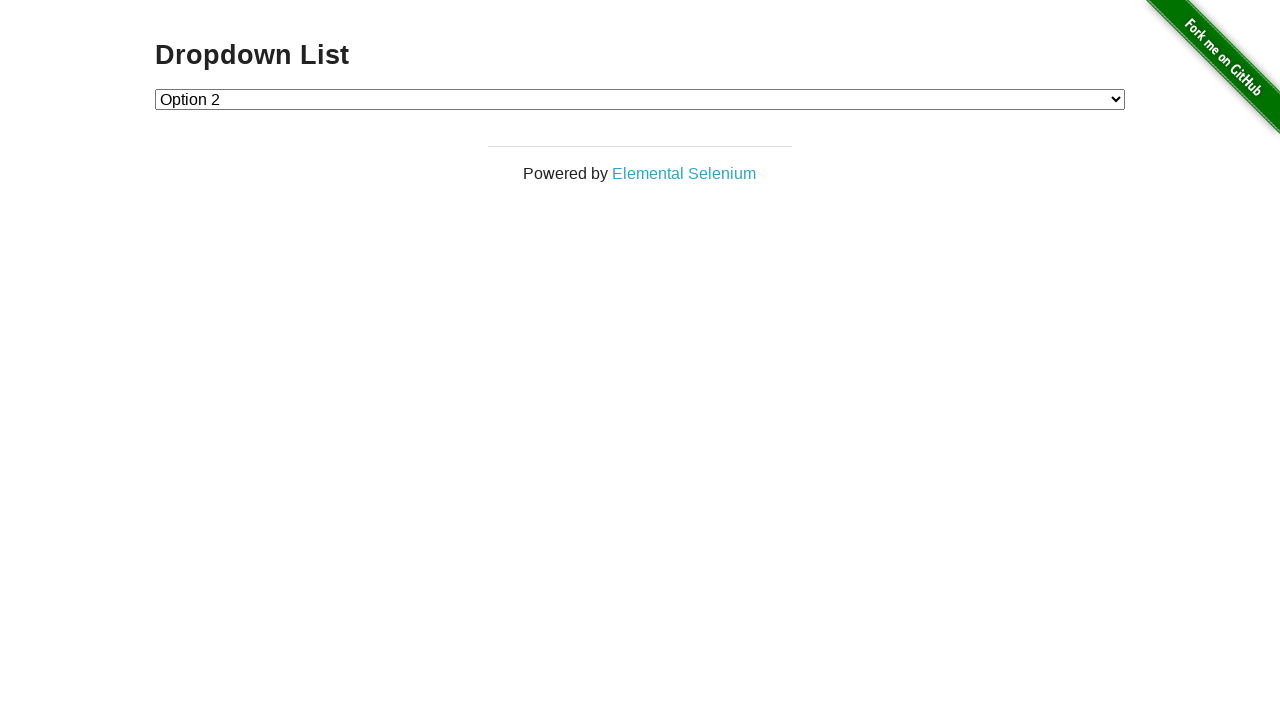